Tests clicking a teal button to trigger a confirm popup, accepting it, and verifying the confirmation message

Starting URL: https://kristinek.github.io/site/examples/alerts_popups

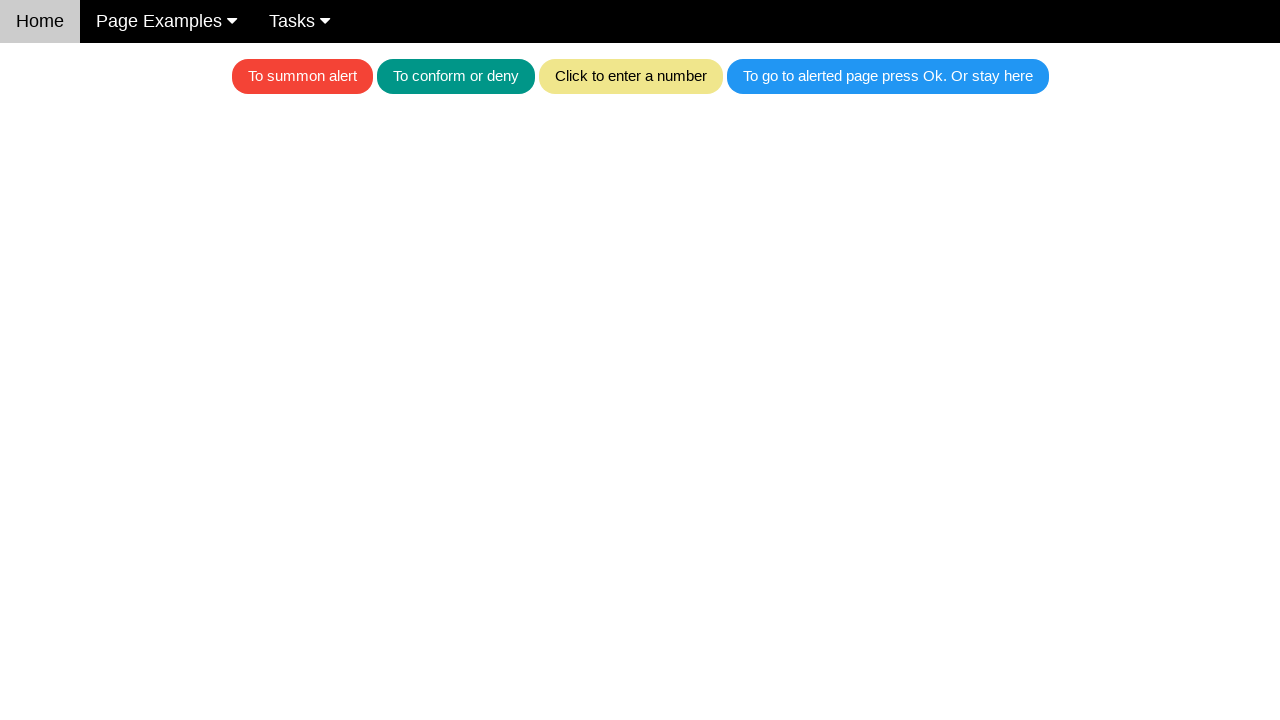

Set up dialog handler to accept confirm popup
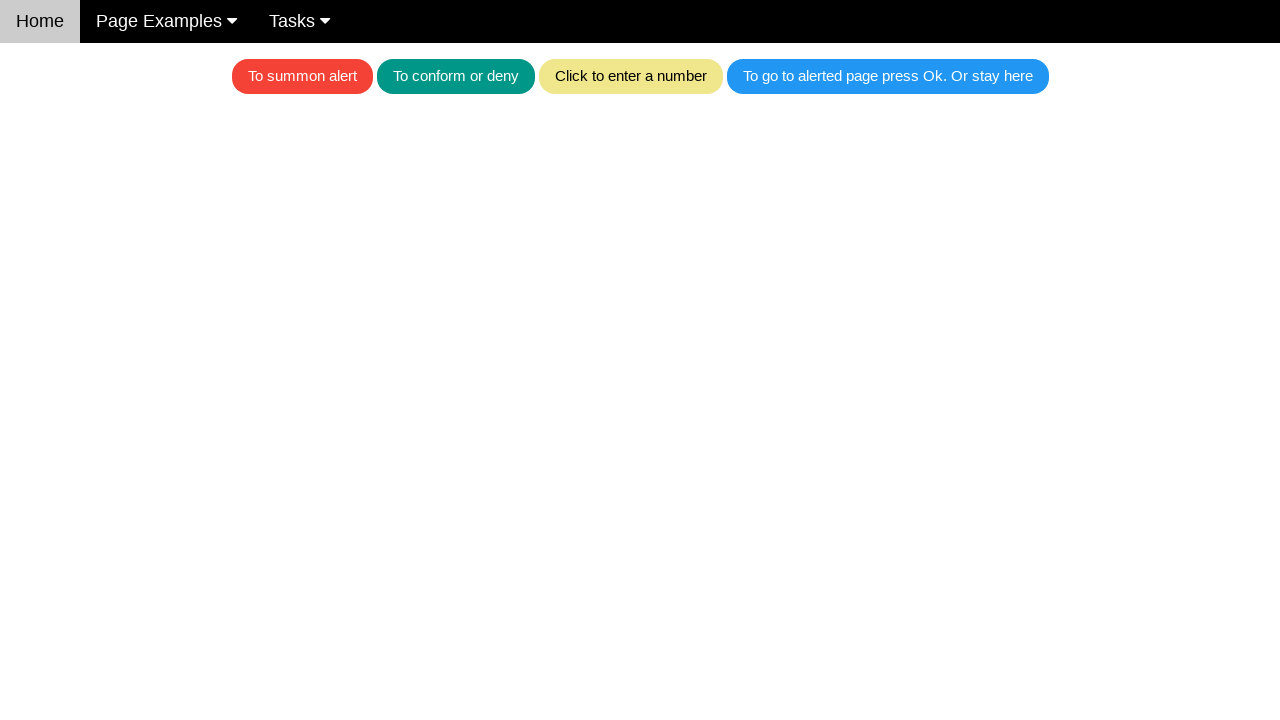

Clicked teal button to trigger confirm popup at (456, 76) on .w3-teal
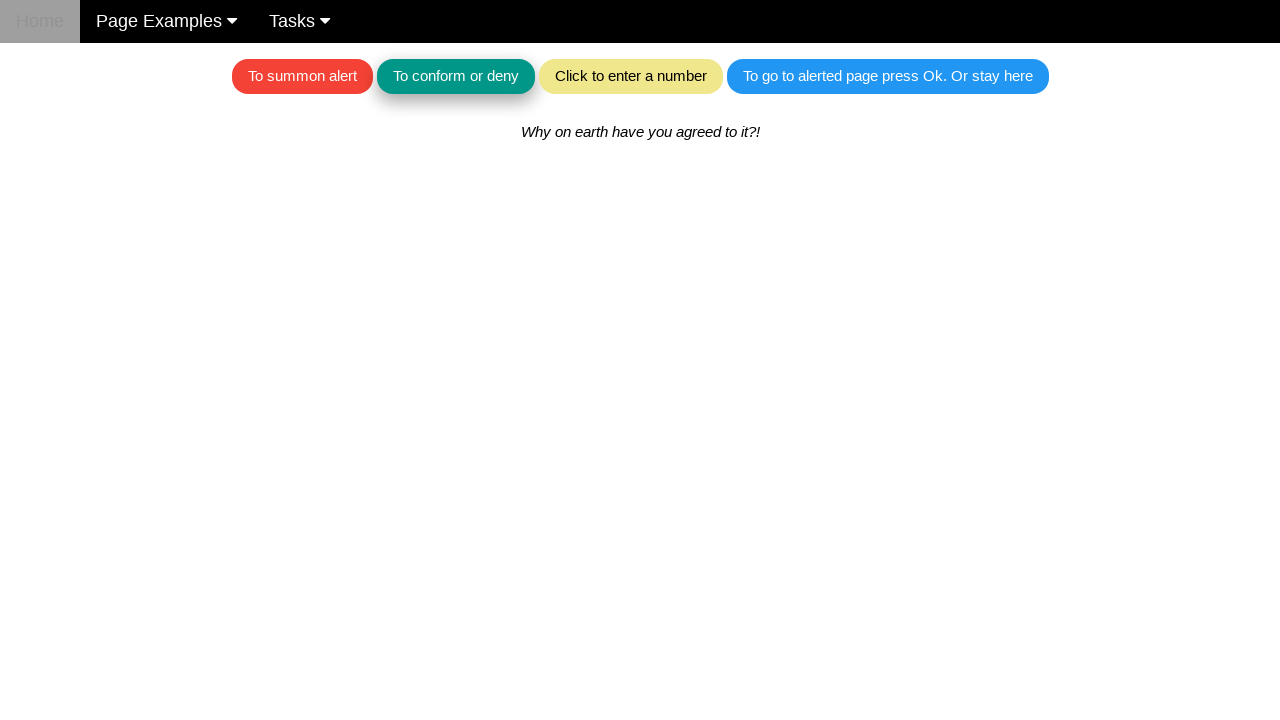

Waited 500ms for confirmation to process
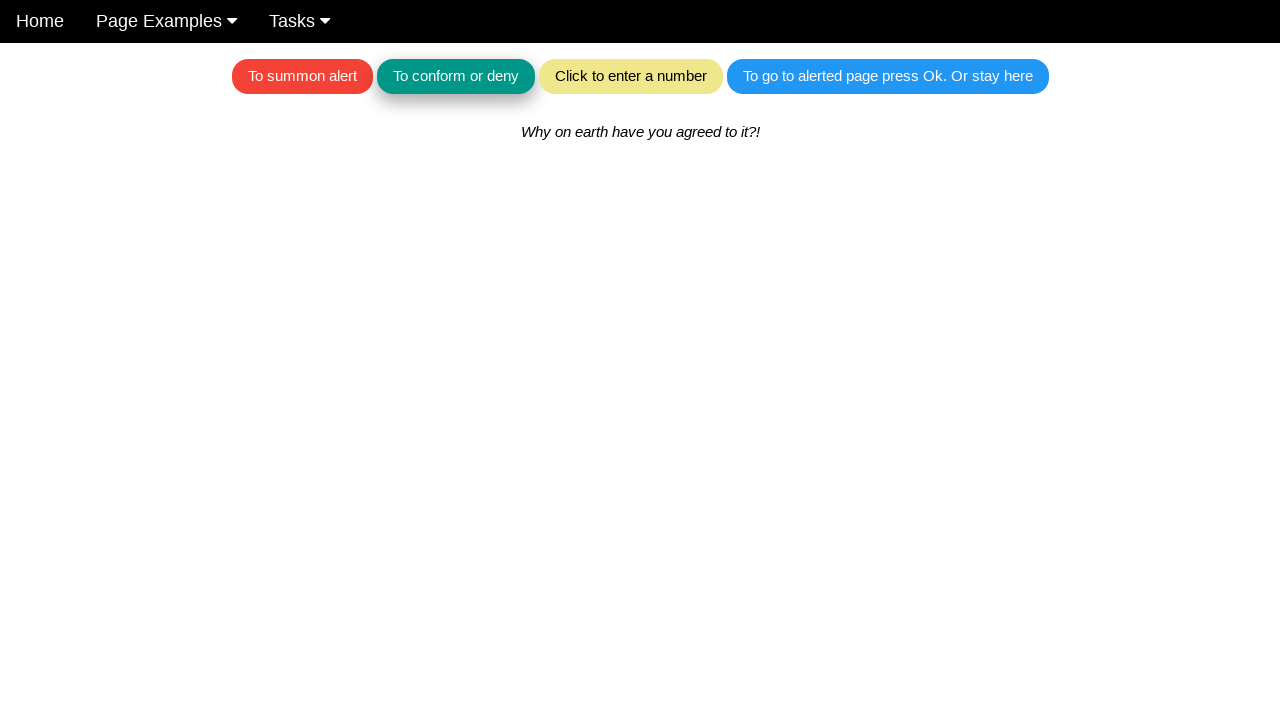

Located text element for verification
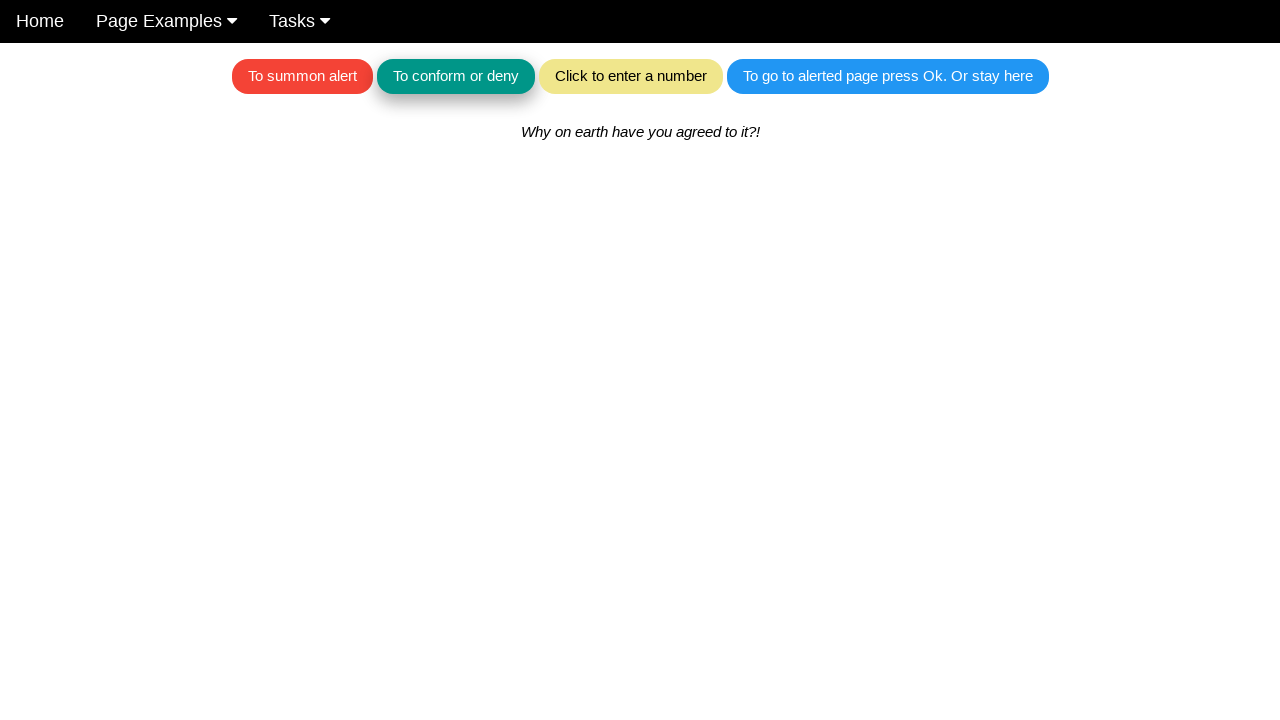

Verified confirmation message: 'Why on earth have you agreed to it?!'
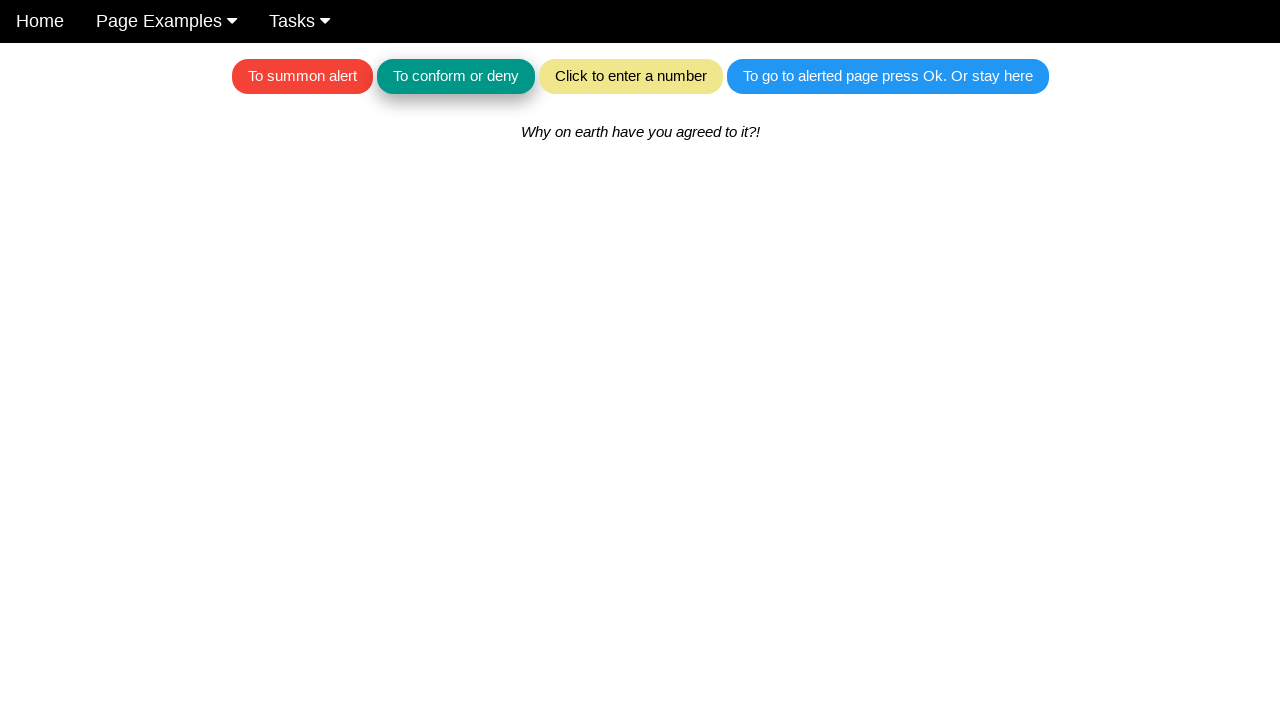

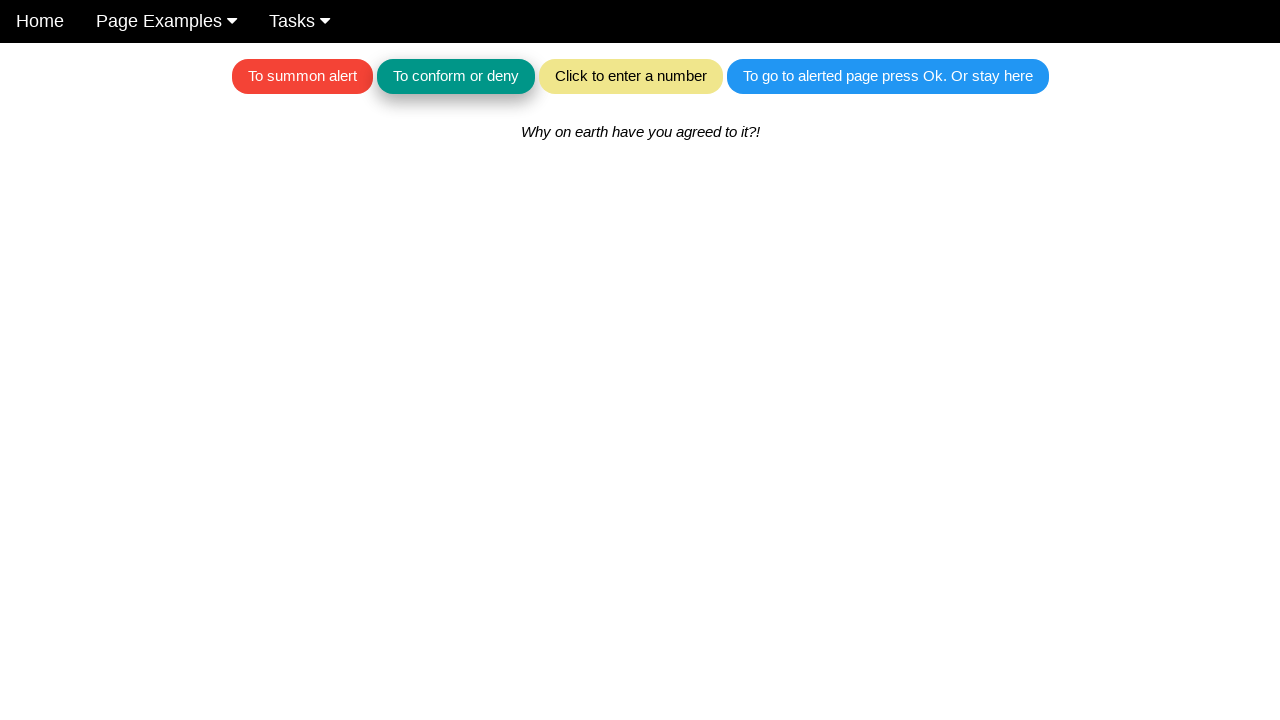